Tests JavaScript confirm alert interaction by filling a name field, clicking a confirm button, and dismissing the resulting alert dialog

Starting URL: https://rahulshettyacademy.com/AutomationPractice/

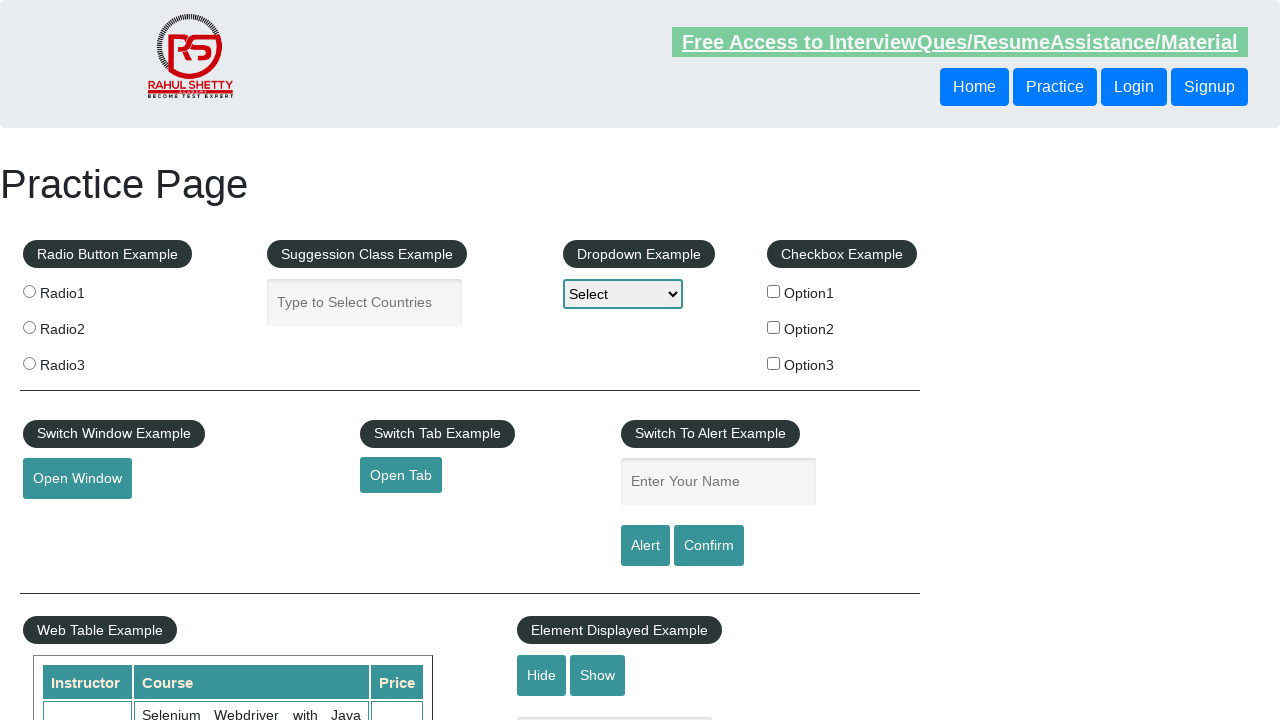

Filled name field with 'Kunal' on #name
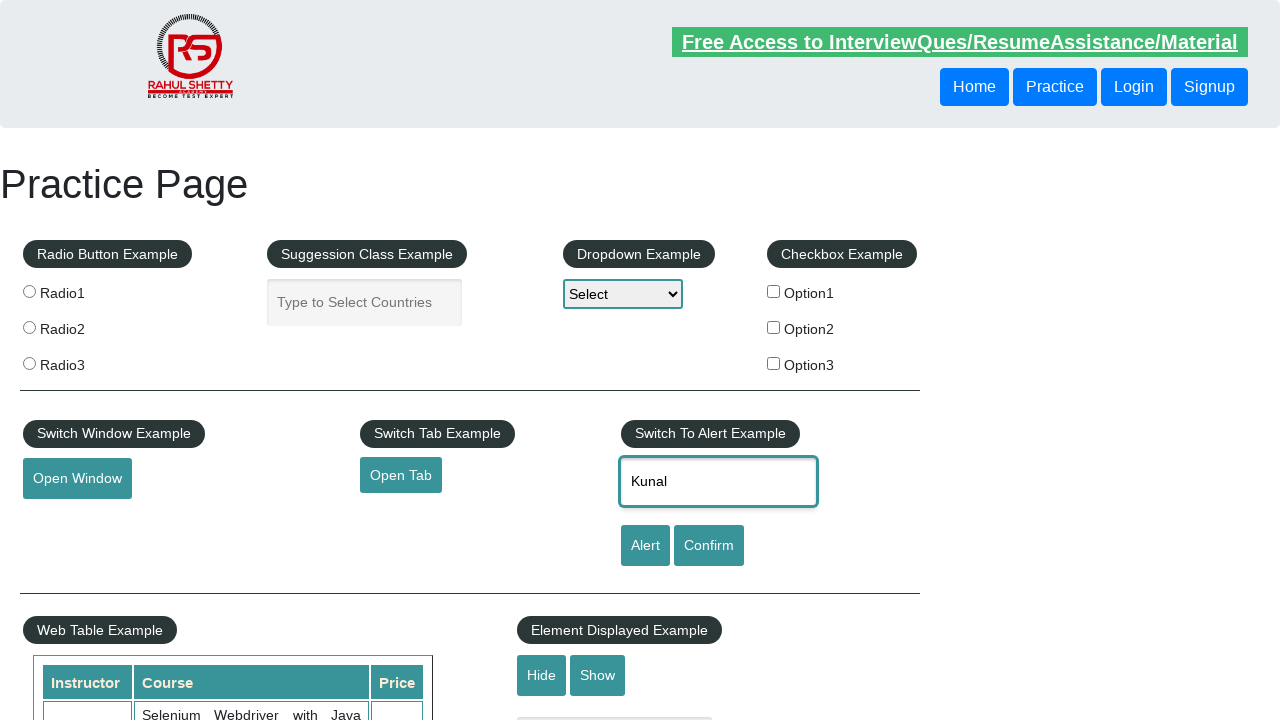

Clicked confirm button to trigger alert dialog at (709, 546) on #confirmbtn
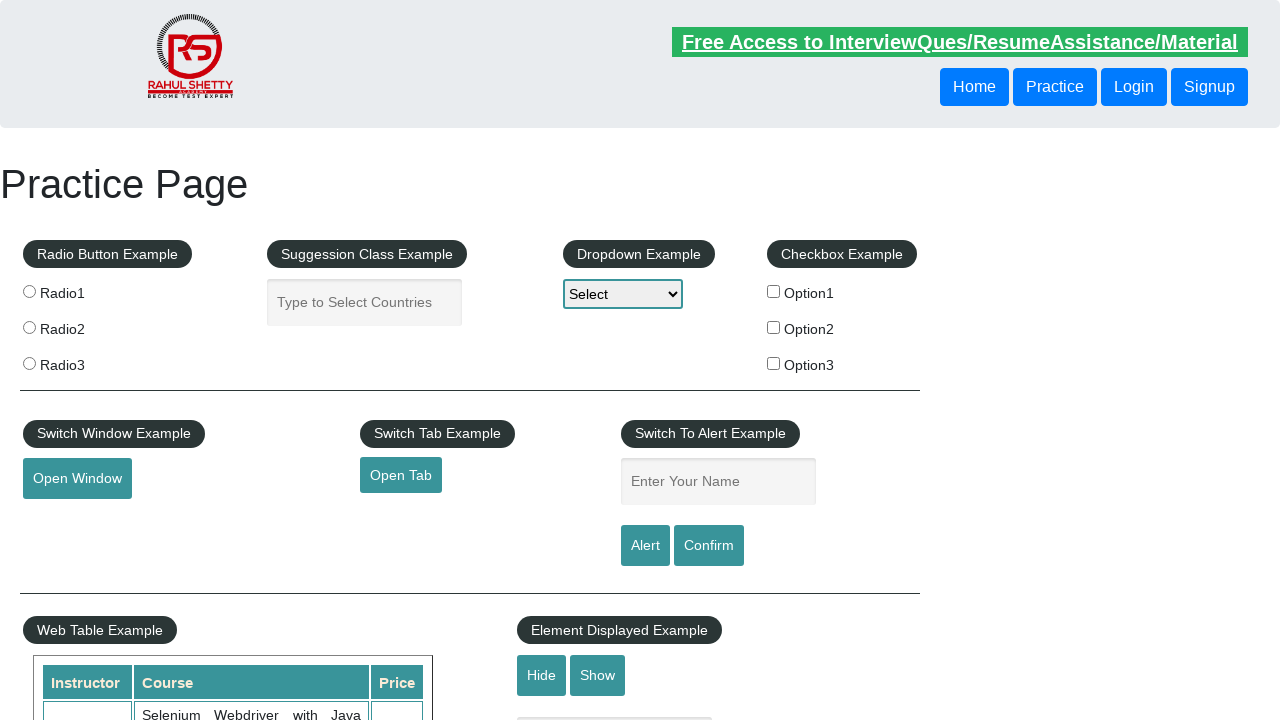

Set up dialog handler to dismiss alert
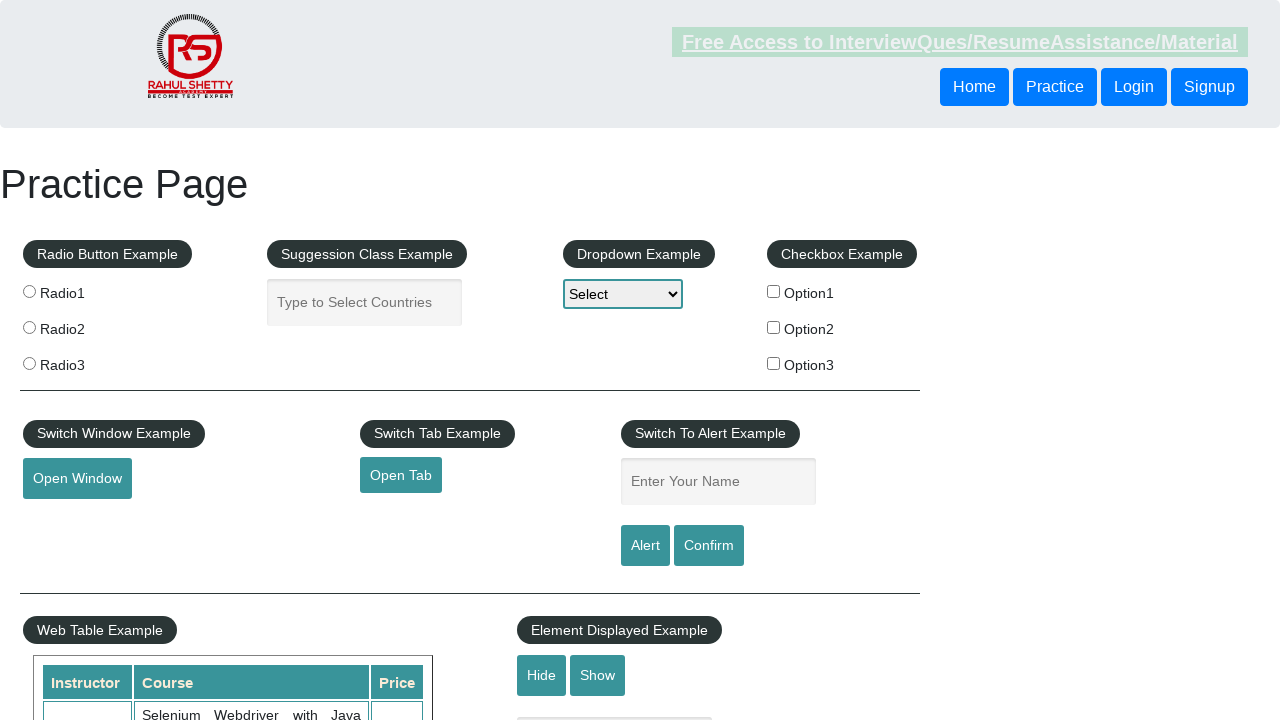

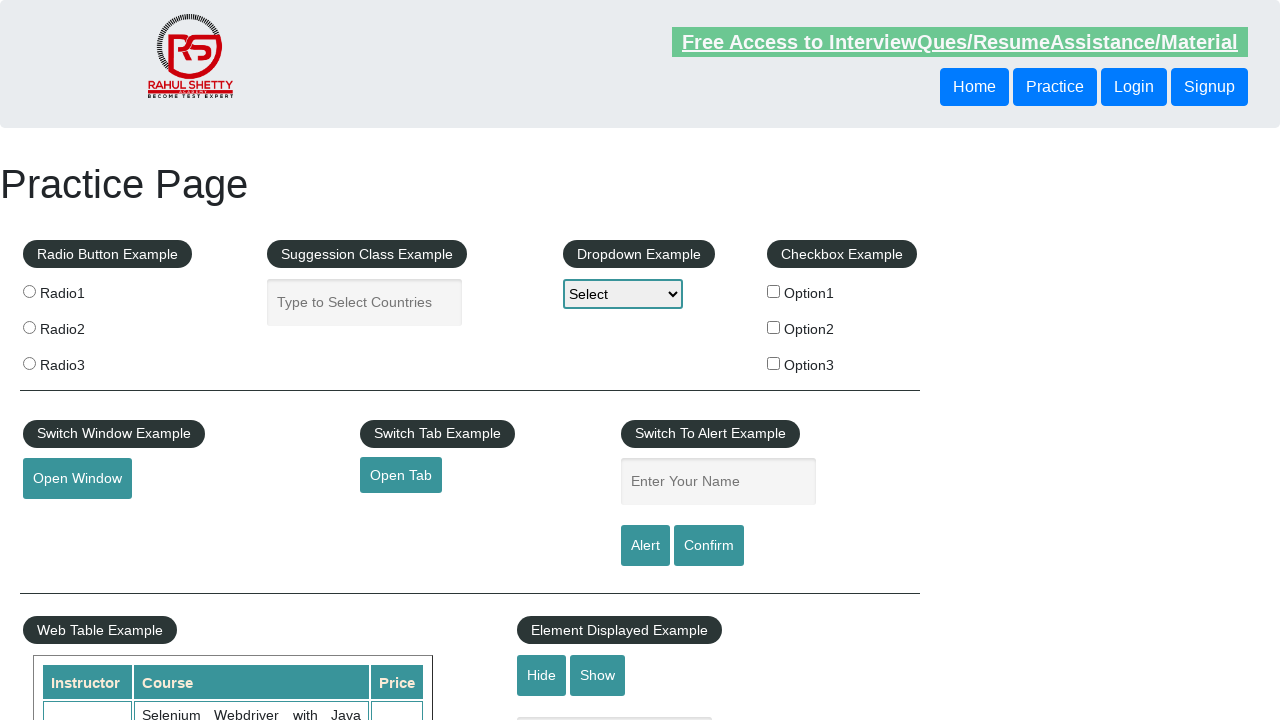